Tests the DemoQA Text Box form by filling in name, email (with validation testing), current address, and permanent address fields, then submitting the form.

Starting URL: https://demoqa.com

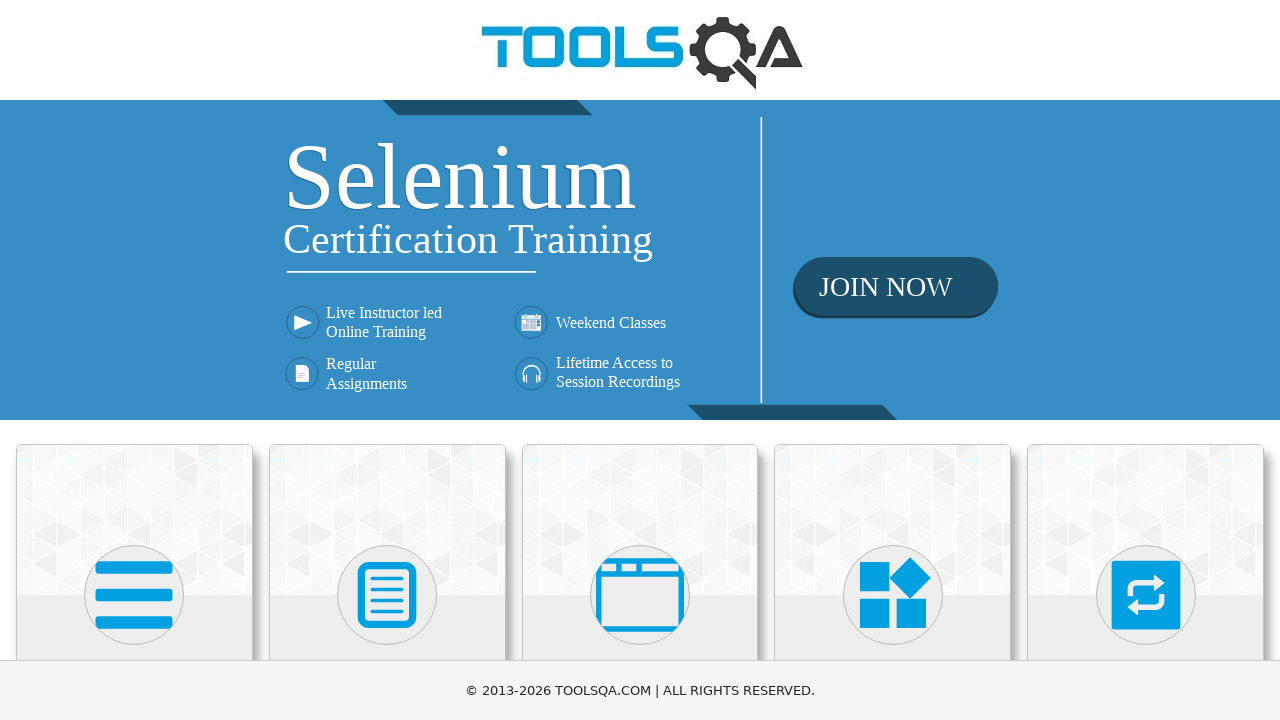

Clicked on Elements menu card at (134, 595) on xpath=(//div[@class='avatar mx-auto white'])[1]
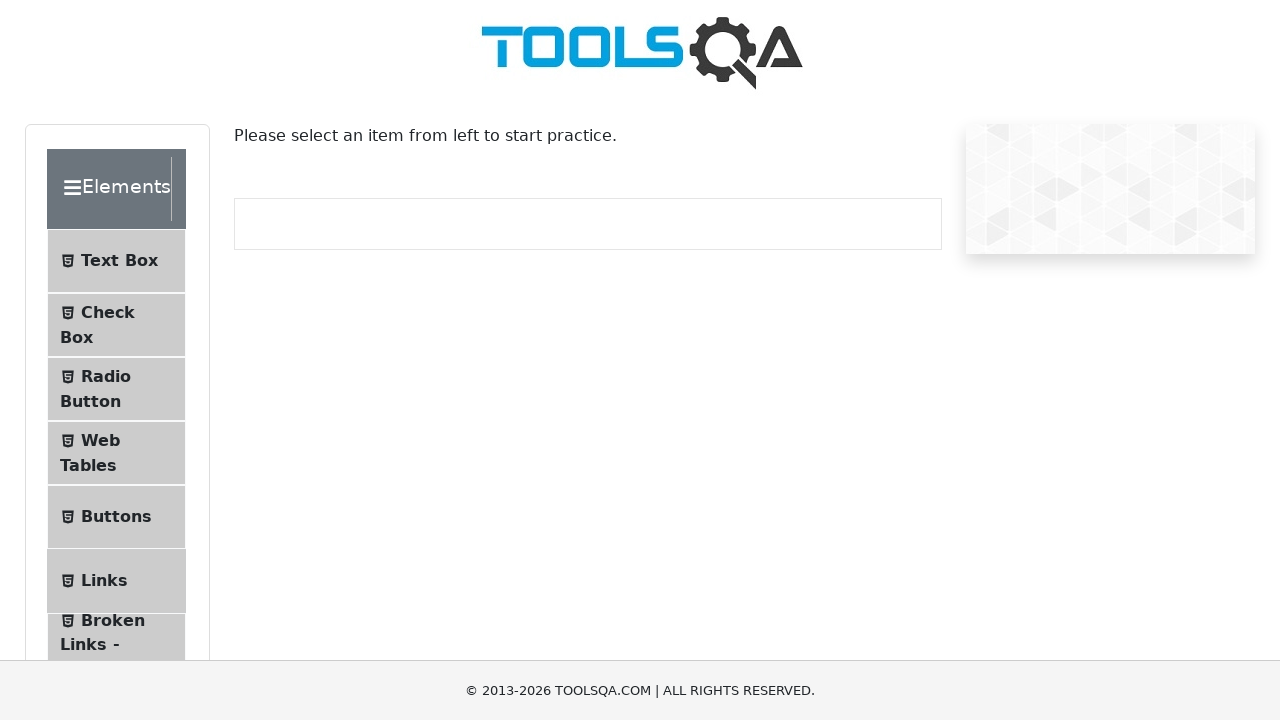

Clicked on Text Box submenu at (116, 261) on #item-0
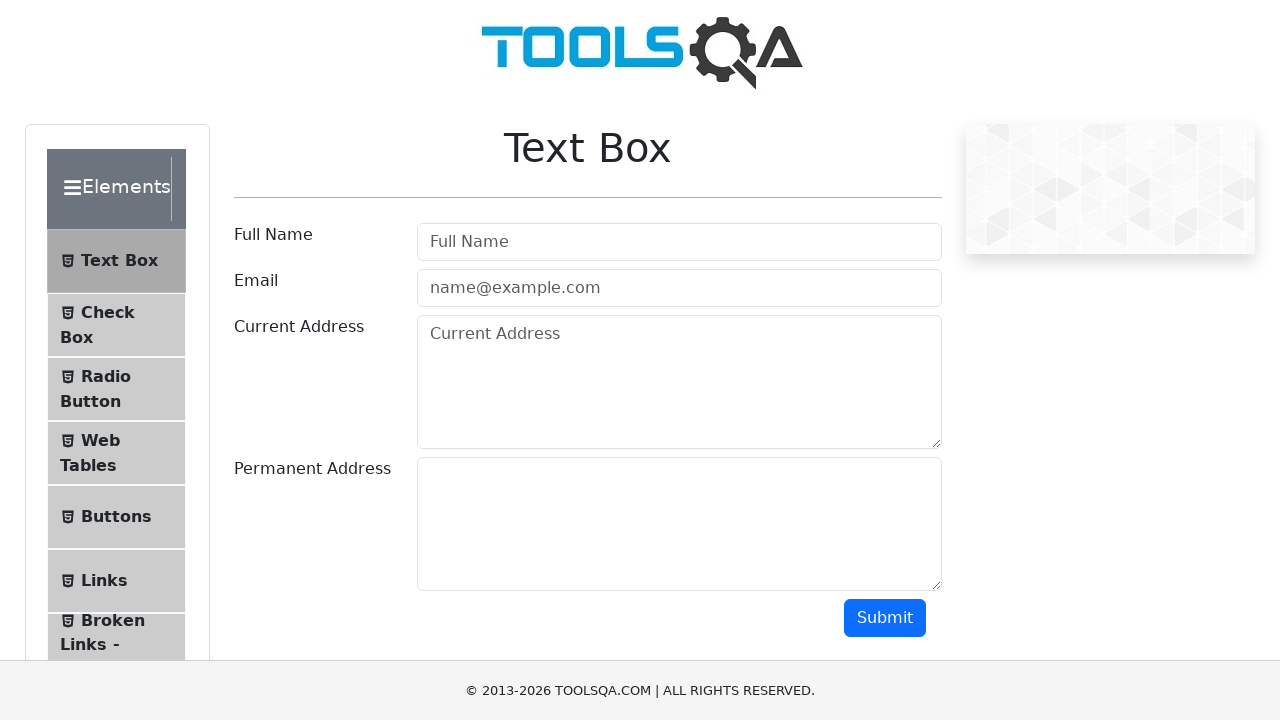

Scrolled down 350px to view form
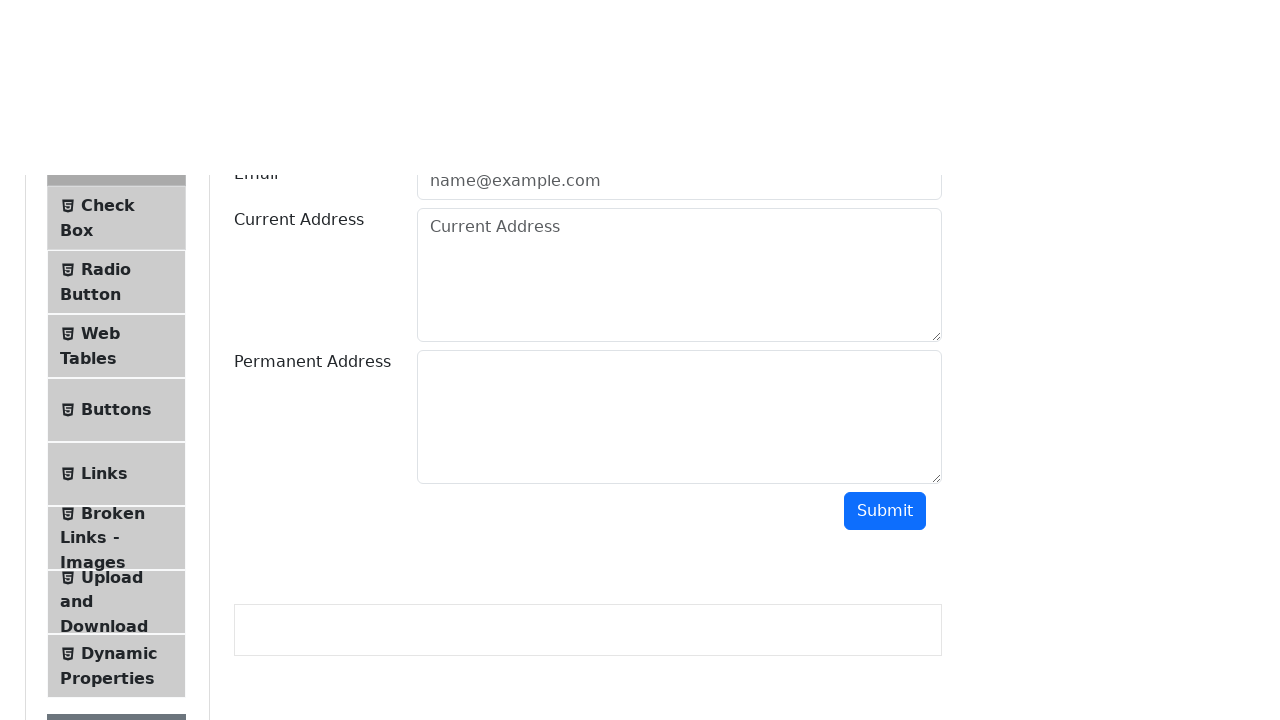

Filled full name field with 'FullNameTest' on #userName
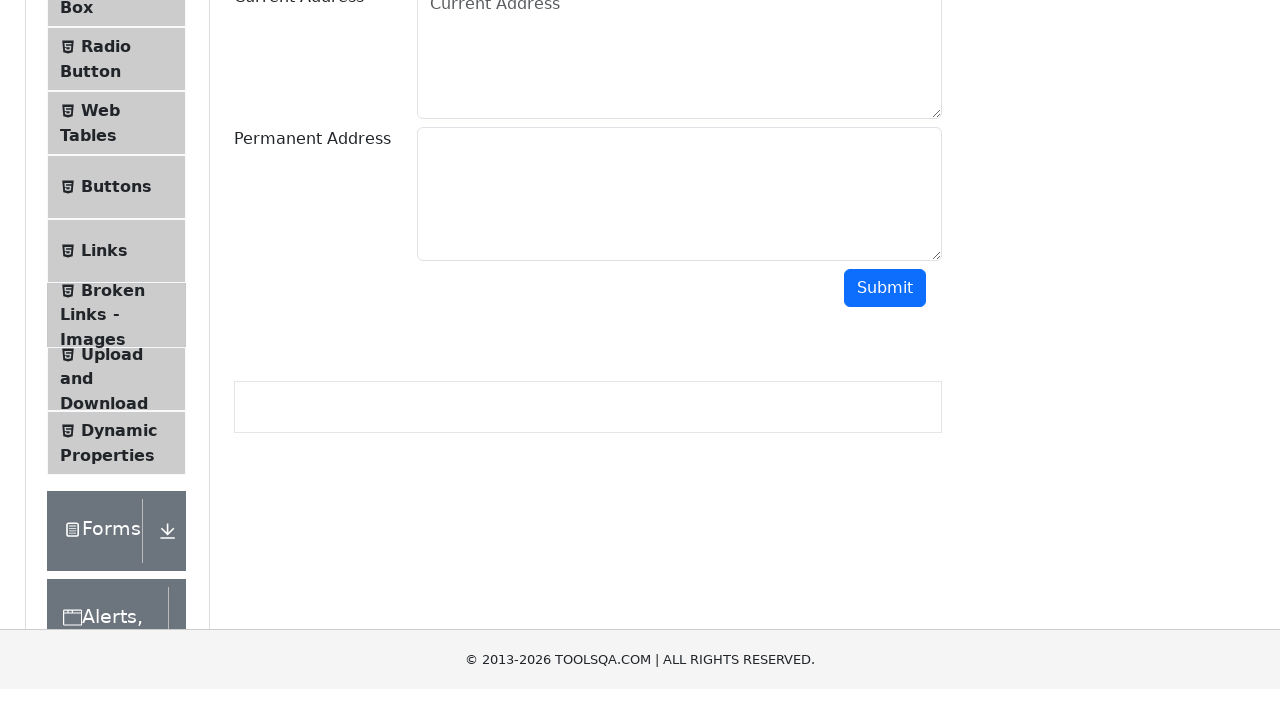

Filled email field with invalid format 'EmailTest' on #userEmail
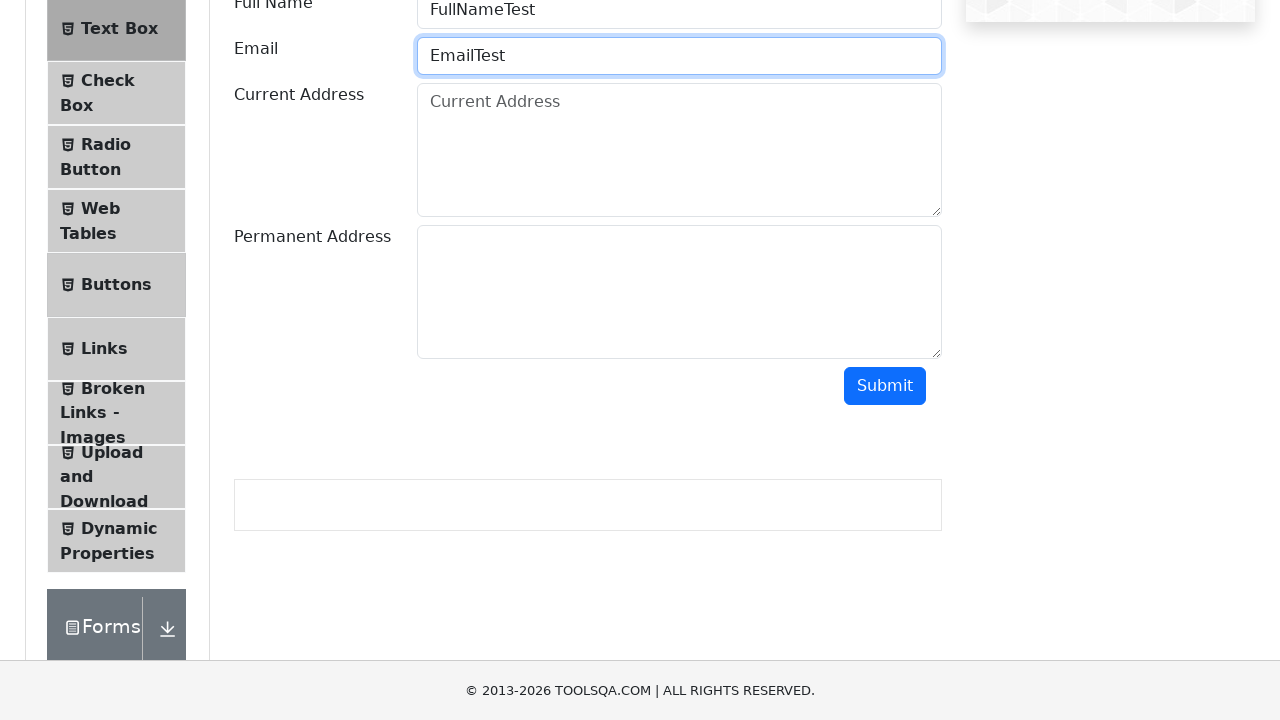

Clicked submit button with invalid email 'EmailTest' at (885, 386) on #submit
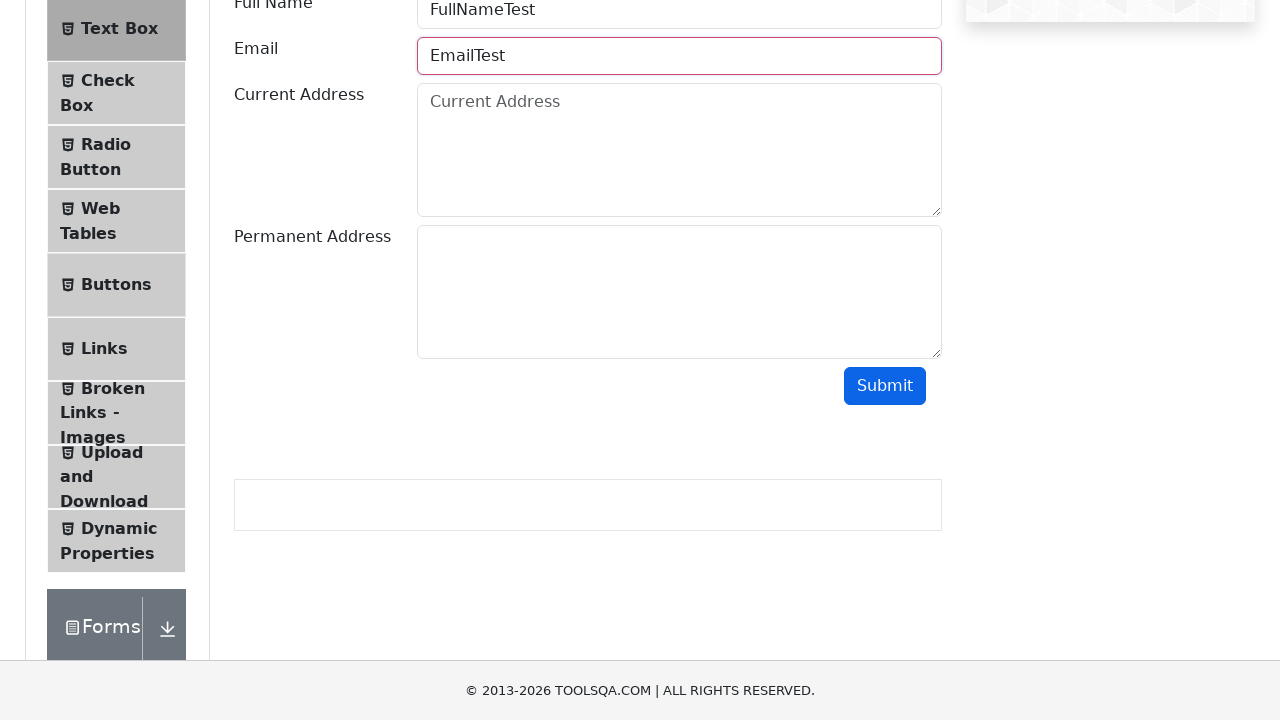

Cleared email field on #userEmail
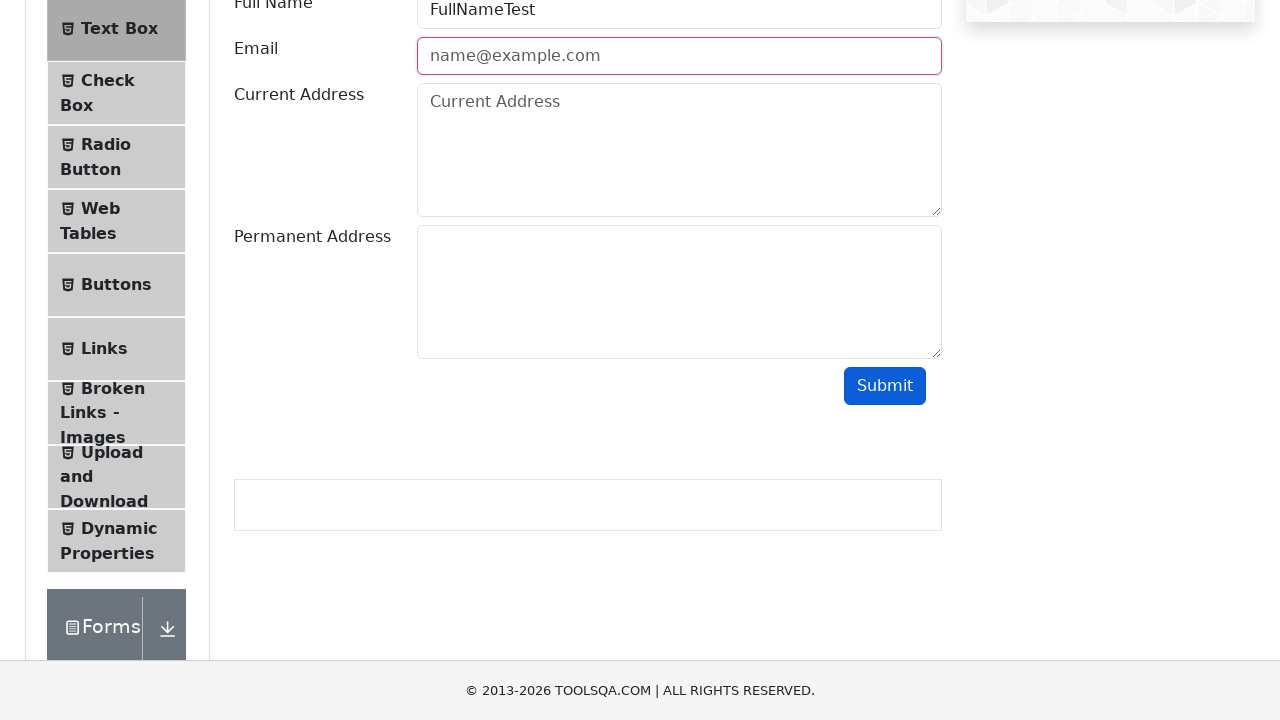

Filled email field with invalid format 'EmailTest@' on #userEmail
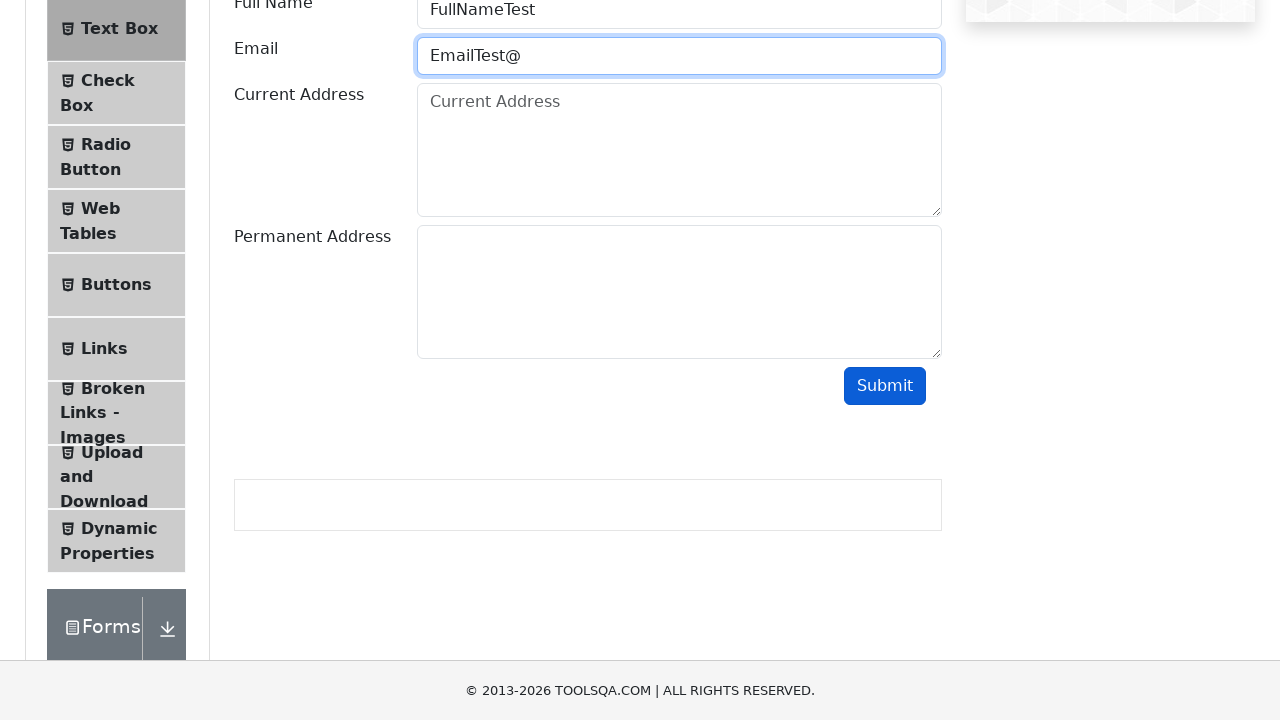

Clicked submit button with invalid email 'EmailTest@' at (885, 386) on #submit
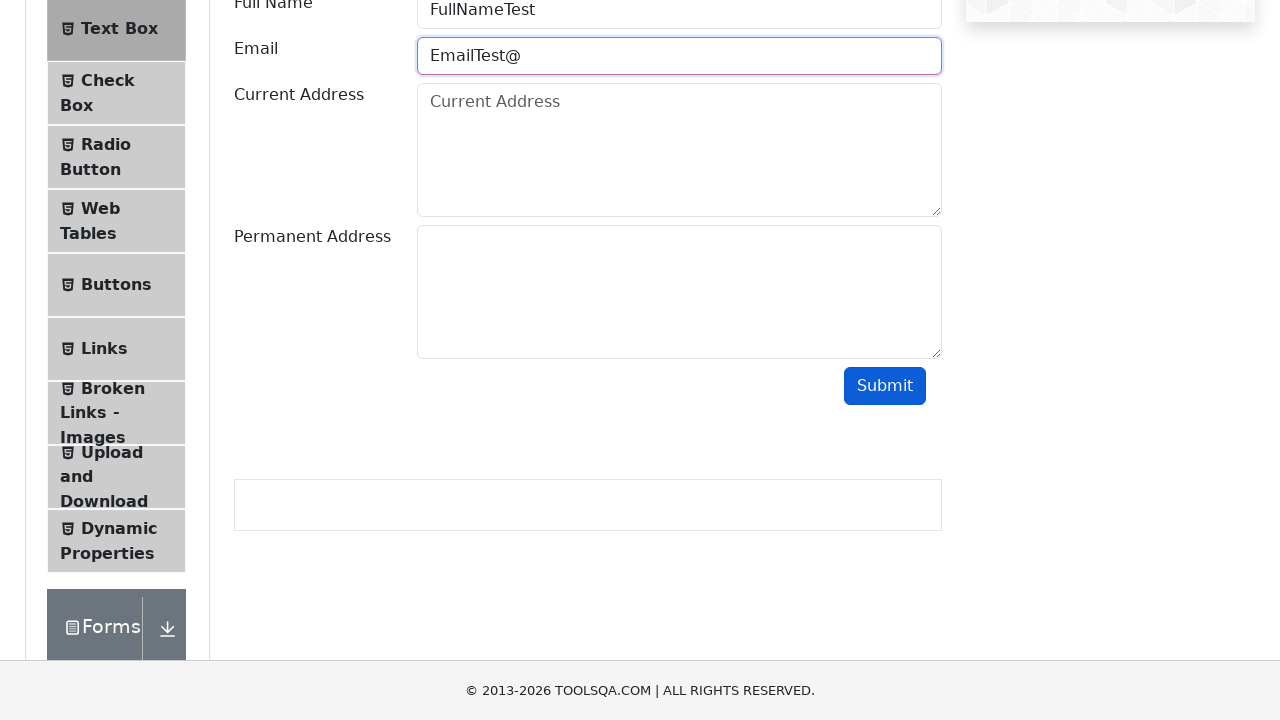

Cleared email field on #userEmail
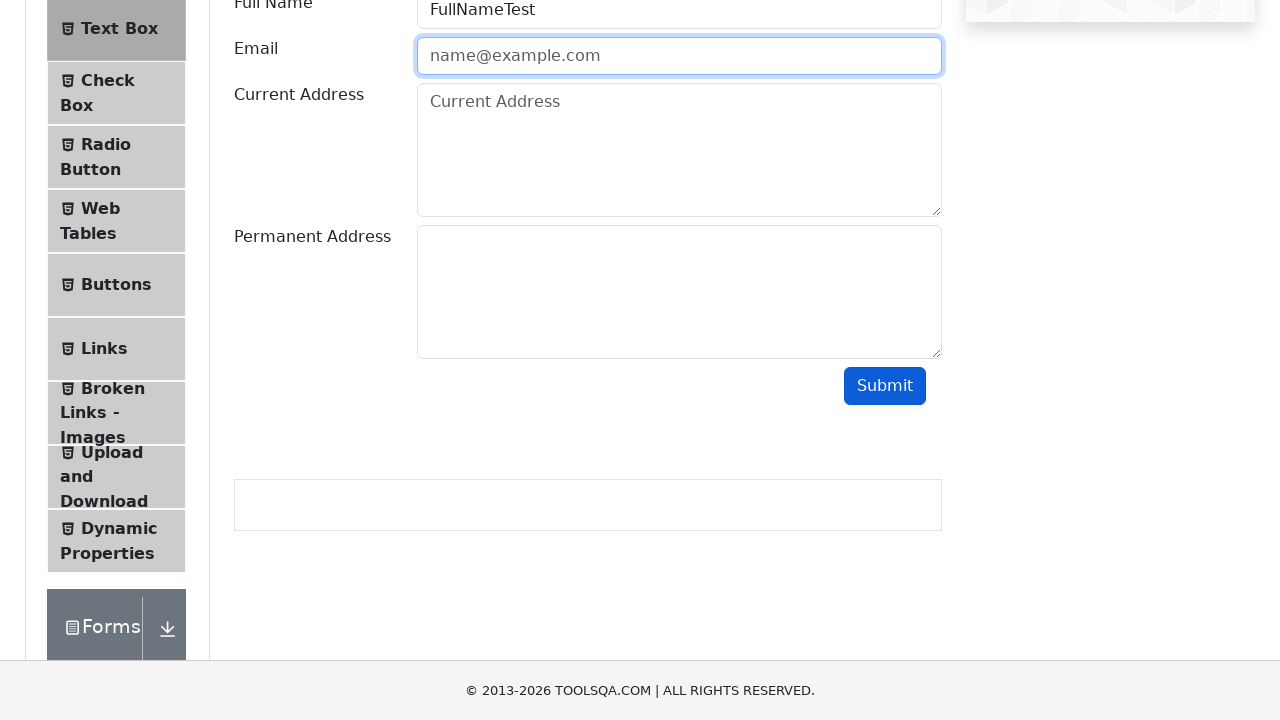

Filled email field with invalid format 'EmailTest@Test' on #userEmail
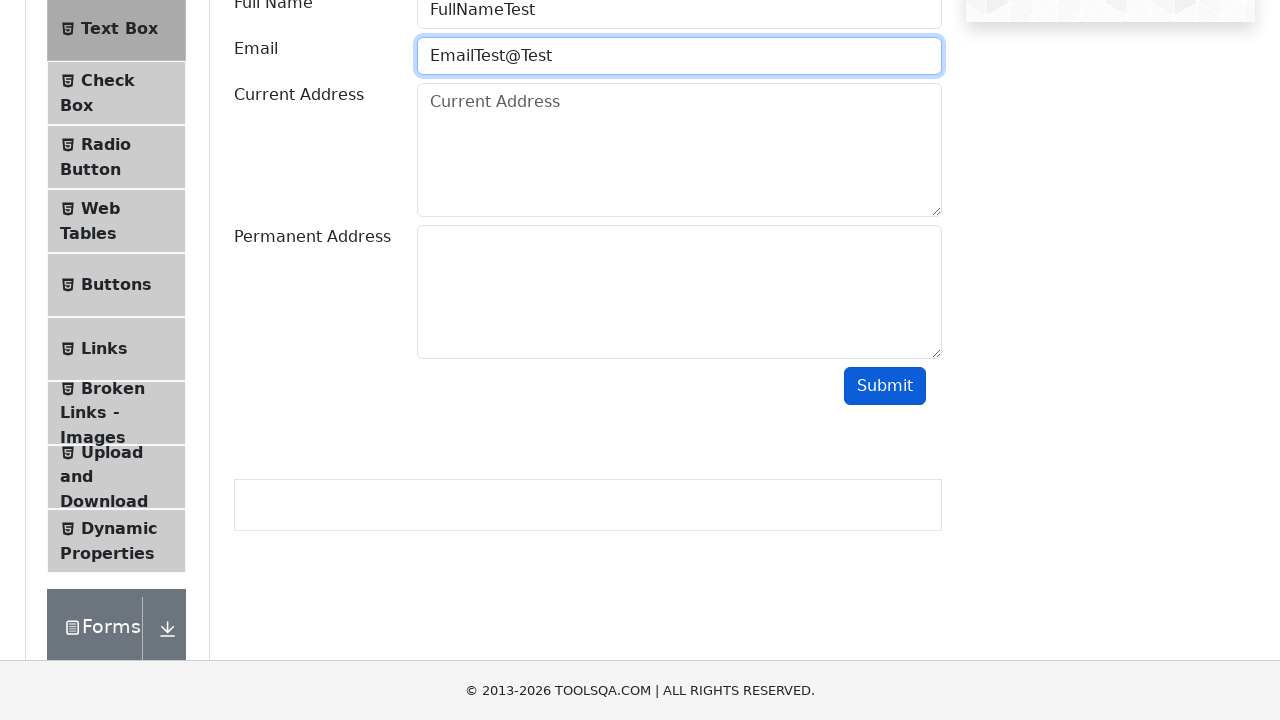

Clicked submit button with invalid email 'EmailTest@Test' at (885, 386) on #submit
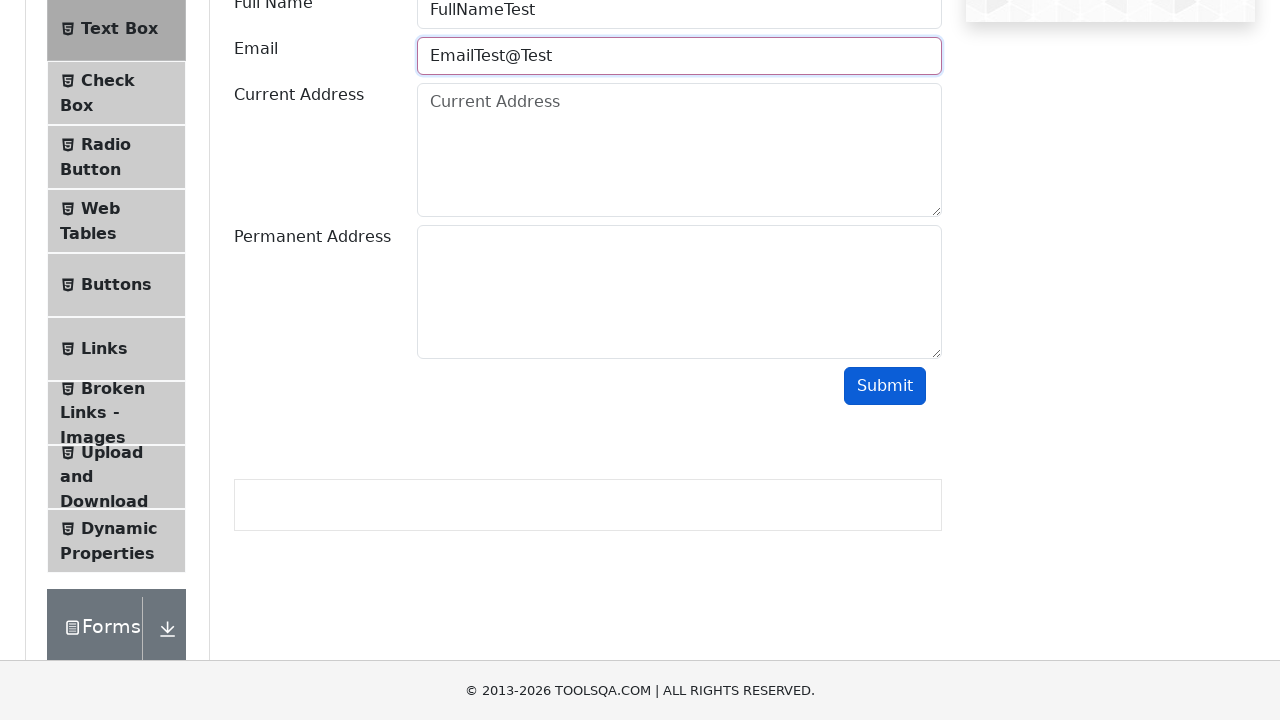

Cleared email field on #userEmail
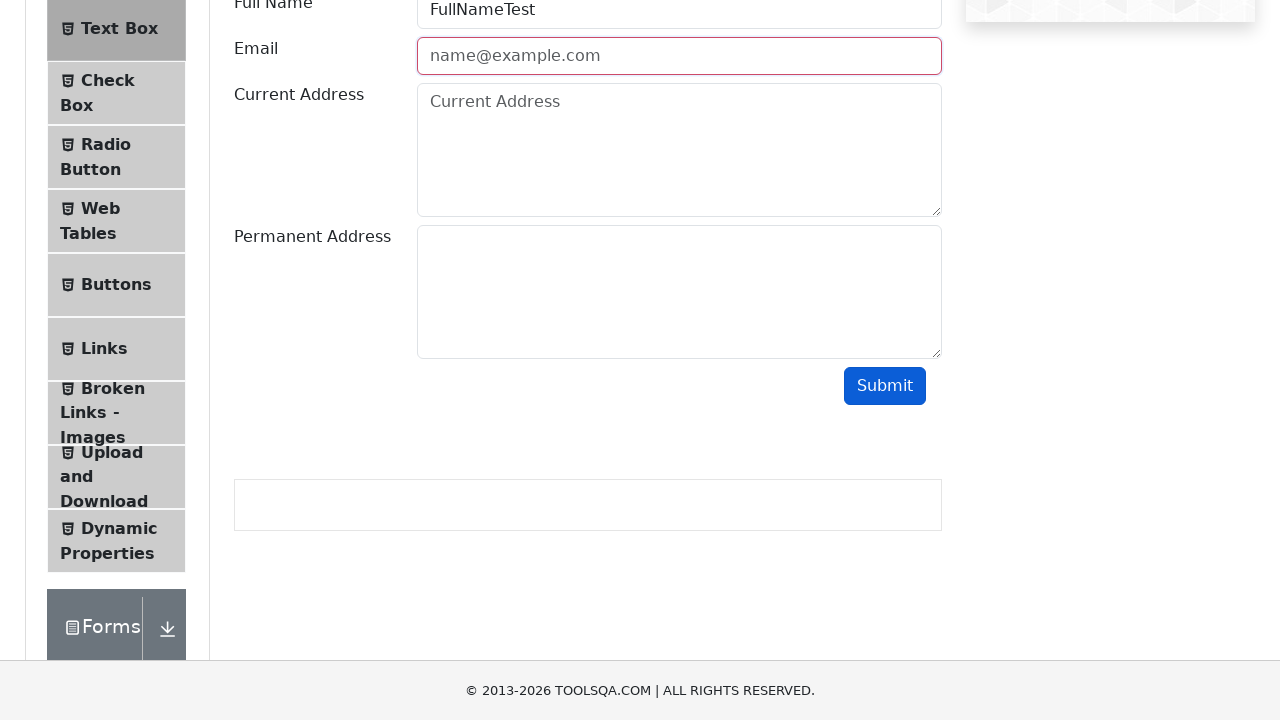

Filled email field with valid format 'EmailTest@Test.com' on #userEmail
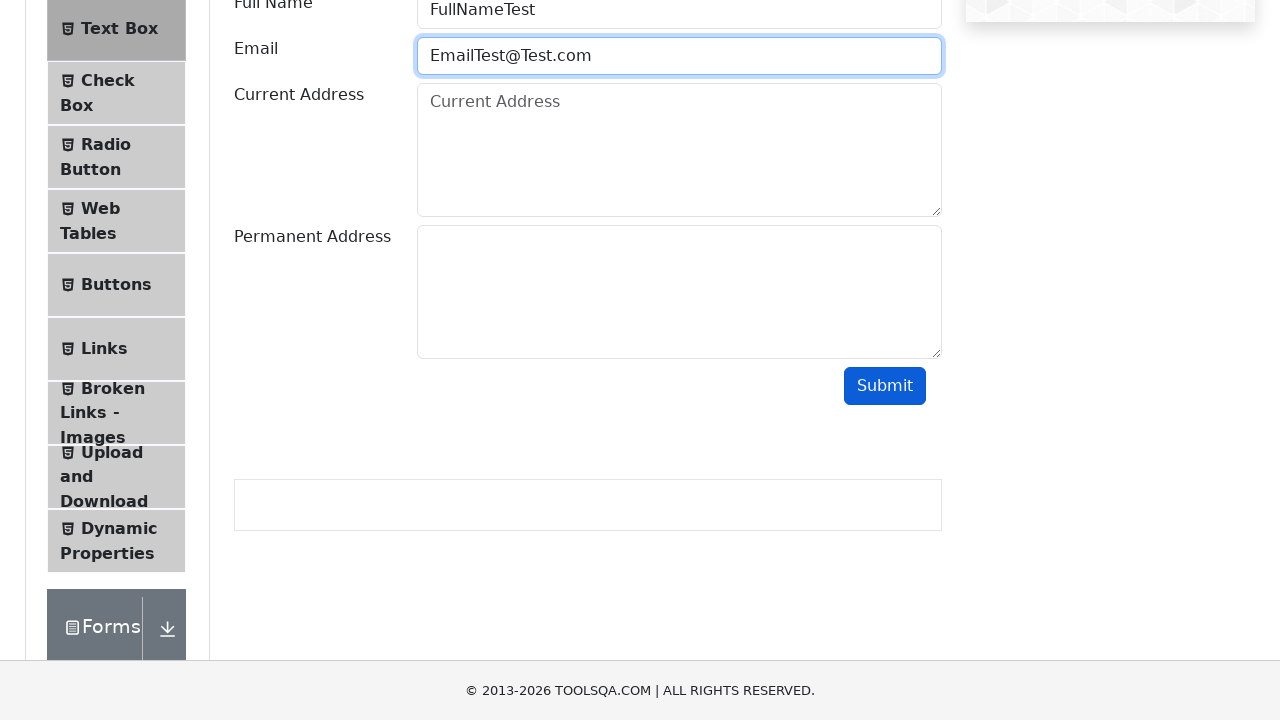

Filled current address field with 'CurrentAddressTest' on #currentAddress
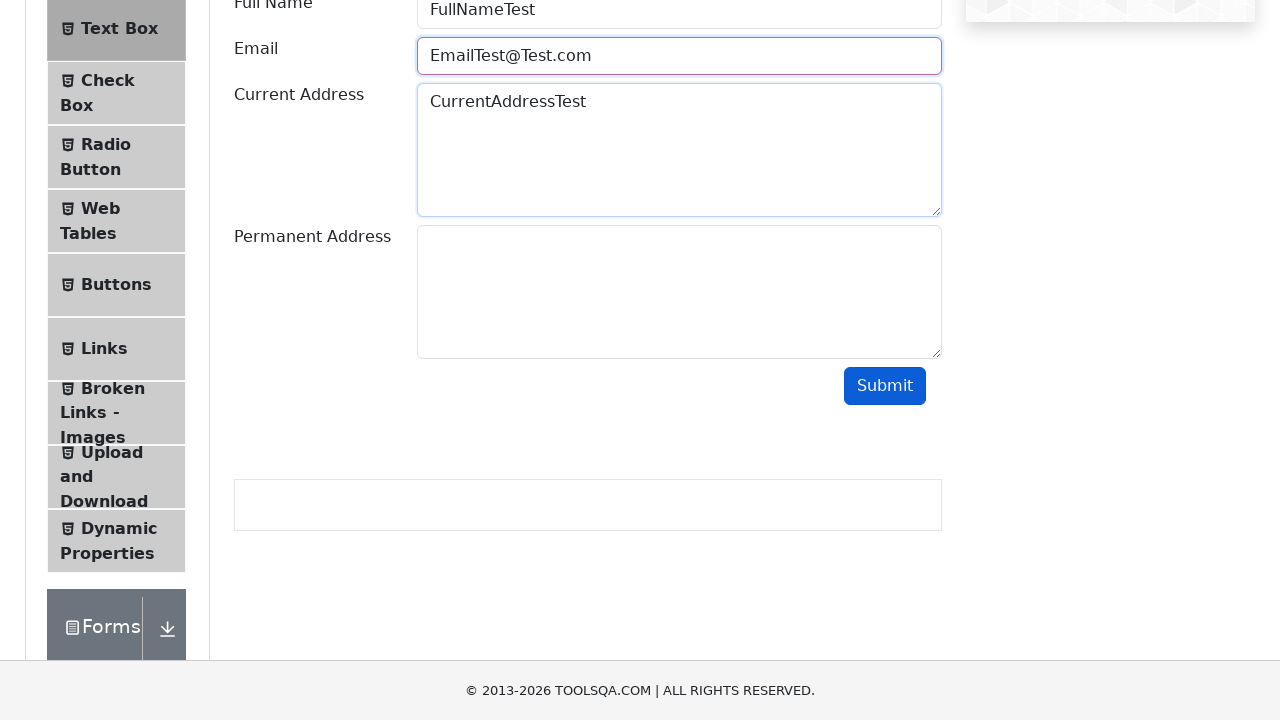

Filled permanent address field with 'PermanentAddressTest' on #permanentAddress
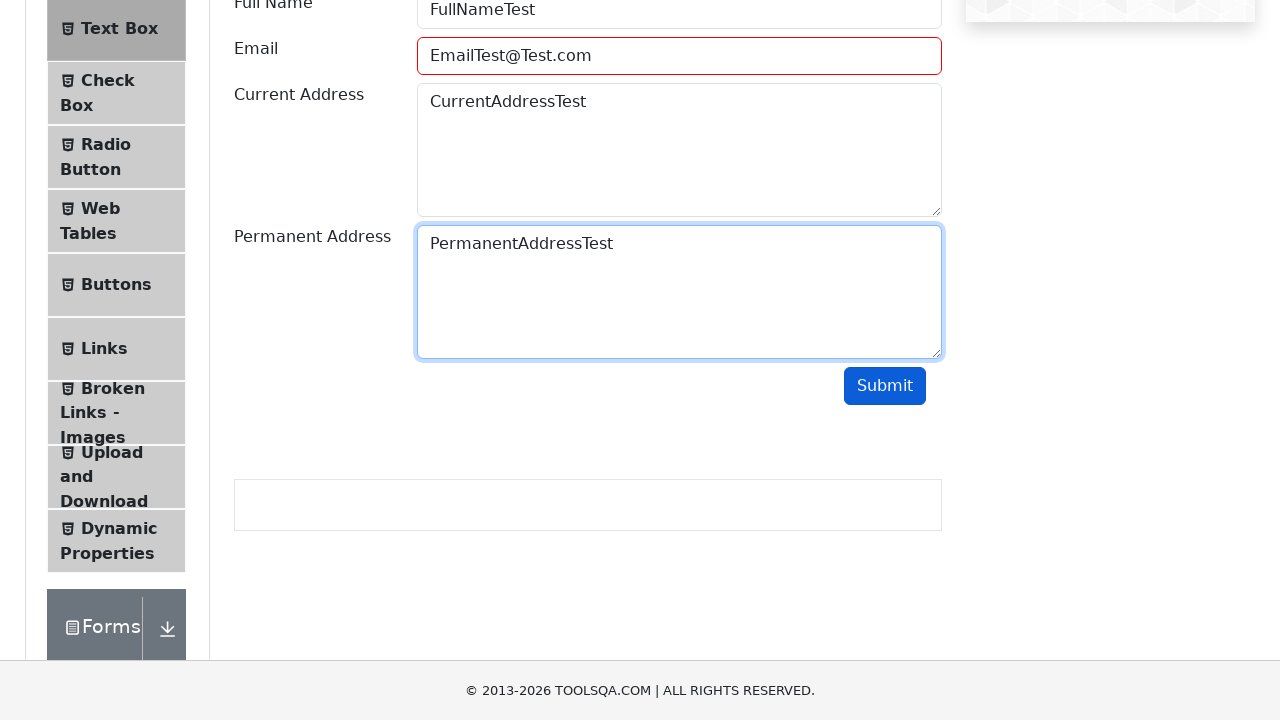

Clicked submit button to submit the completed form at (885, 386) on #submit
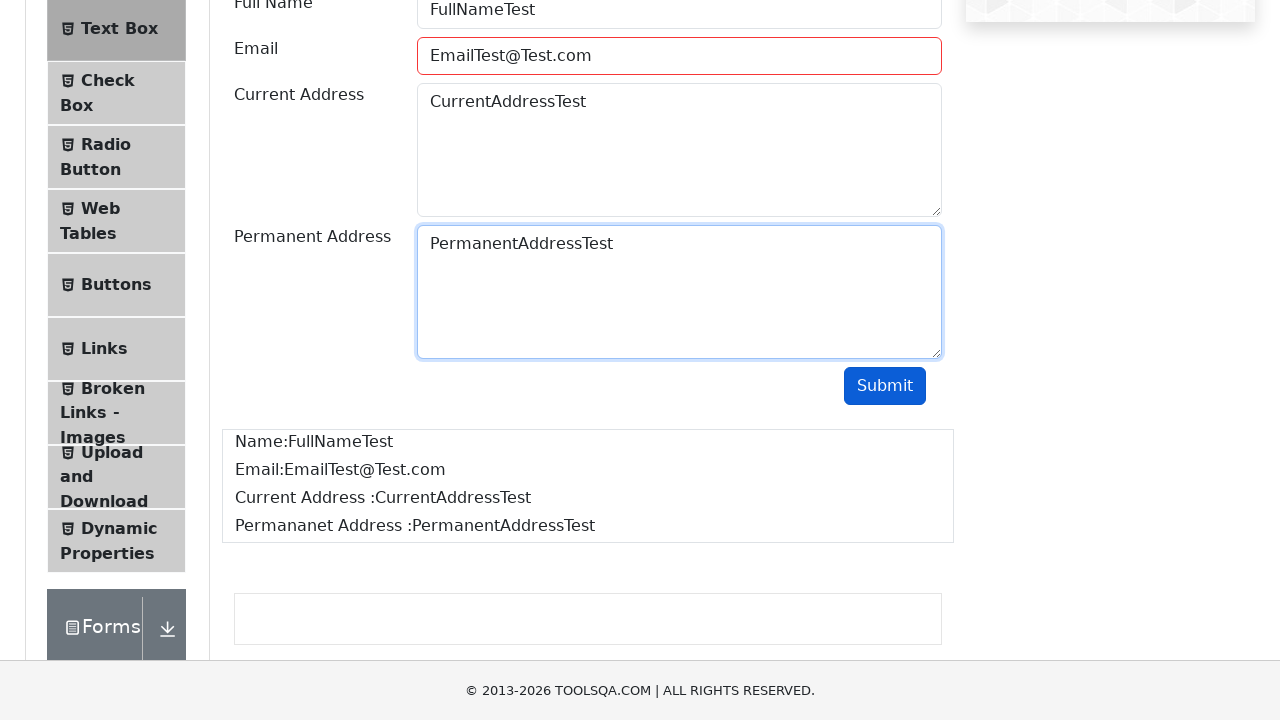

Form submission output appeared
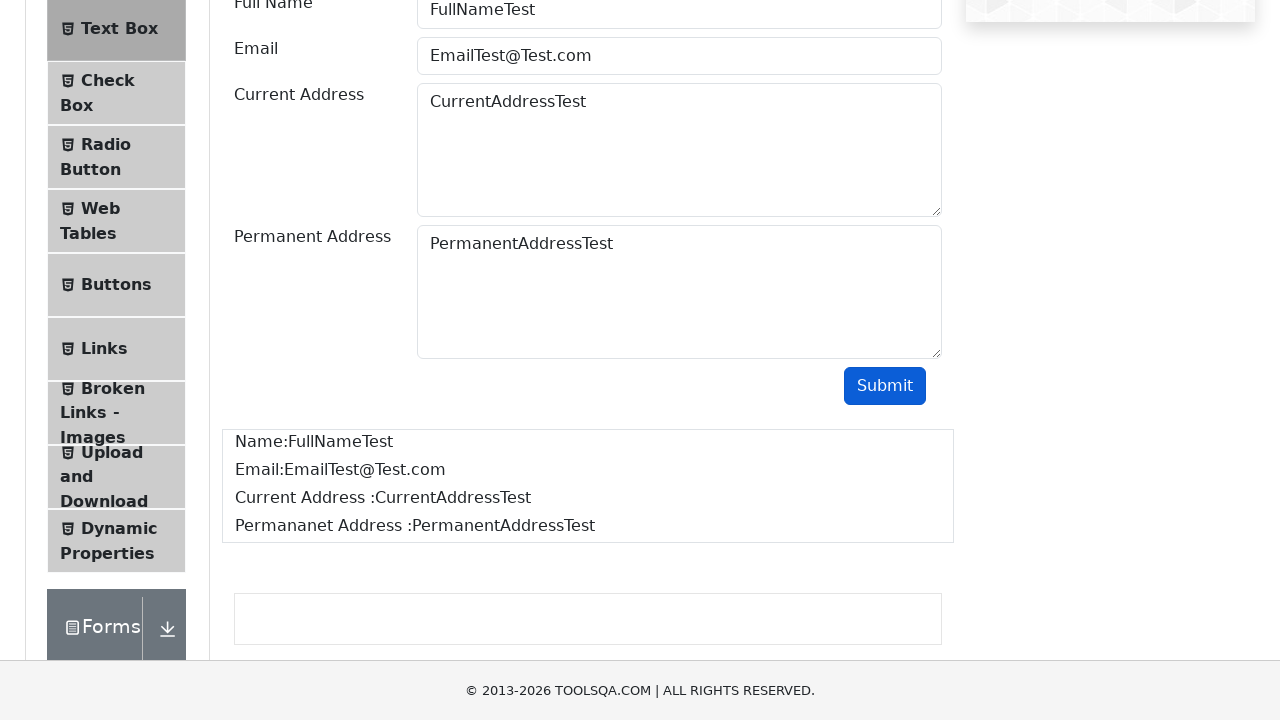

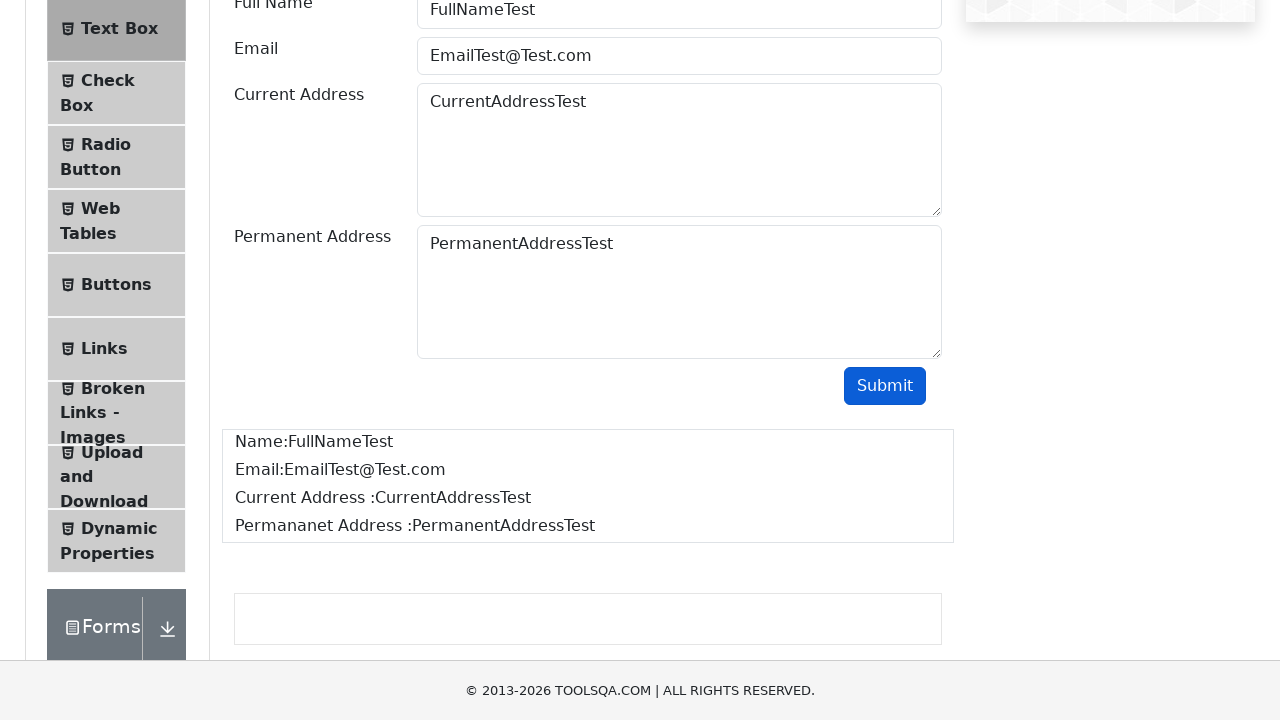